Tests browser window handling by clicking buttons to open new tabs and windows, then switching between them to verify content on each window.

Starting URL: https://demoqa.com/browser-windows

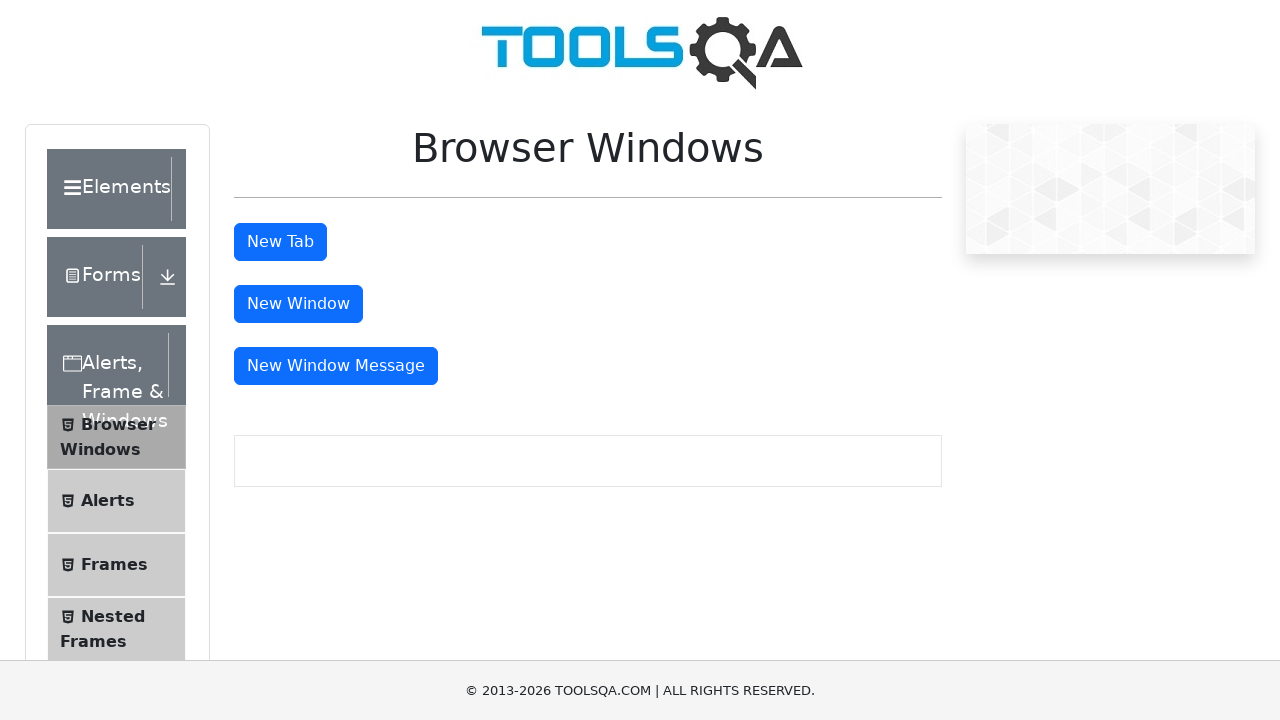

Clicked 'New Tab' button to open a new tab at (280, 242) on #tabButton
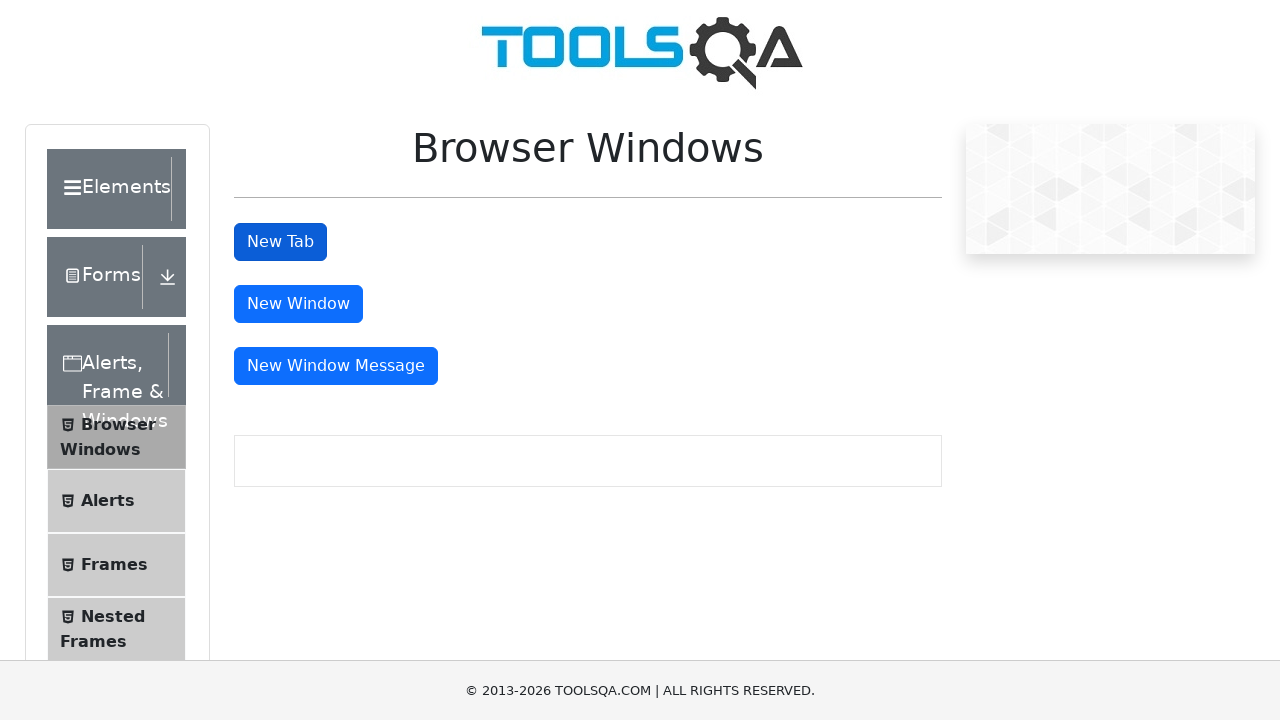

Waited 1 second for new tab to open
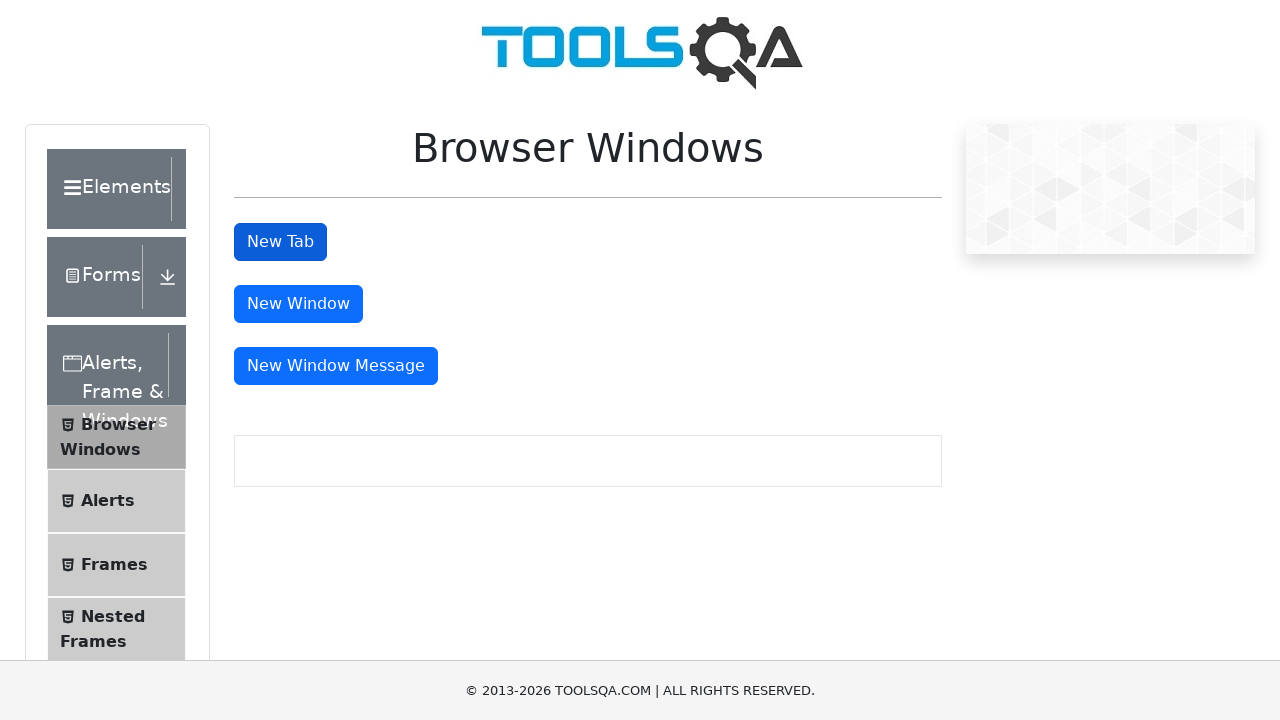

Clicked 'New Window' button to open a new window at (298, 304) on #windowButton
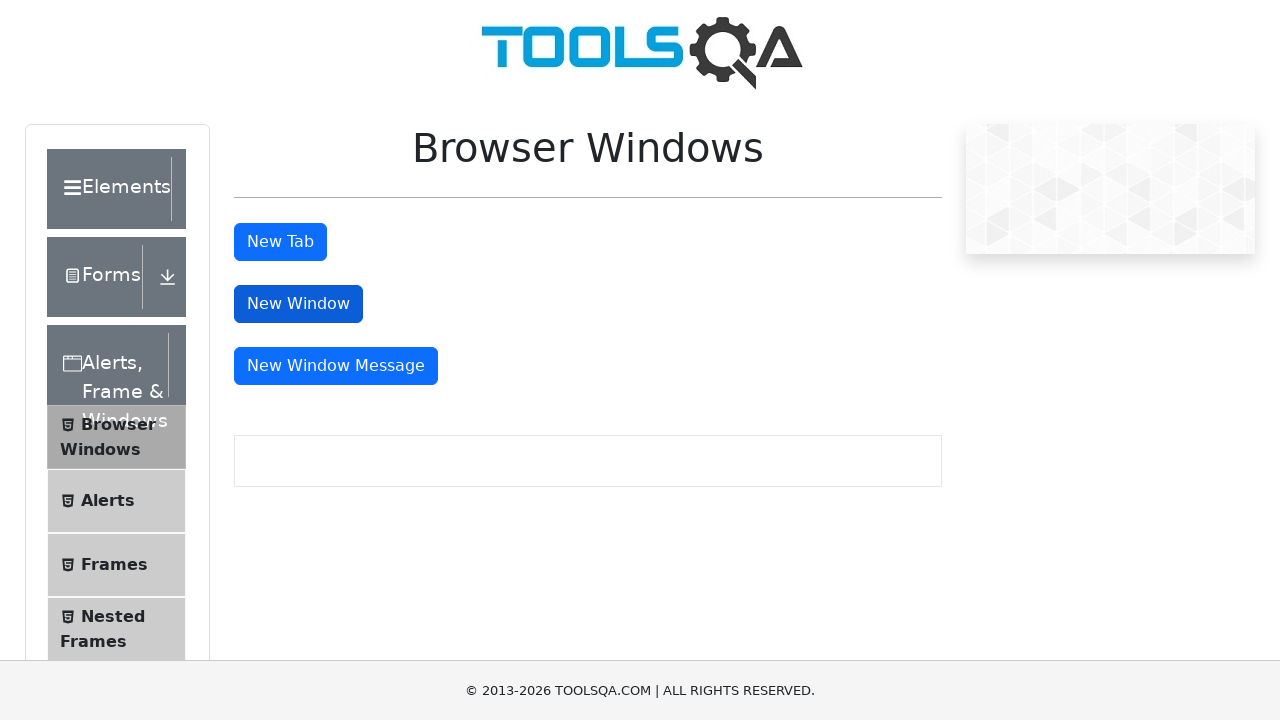

Waited 1 second for new window to open
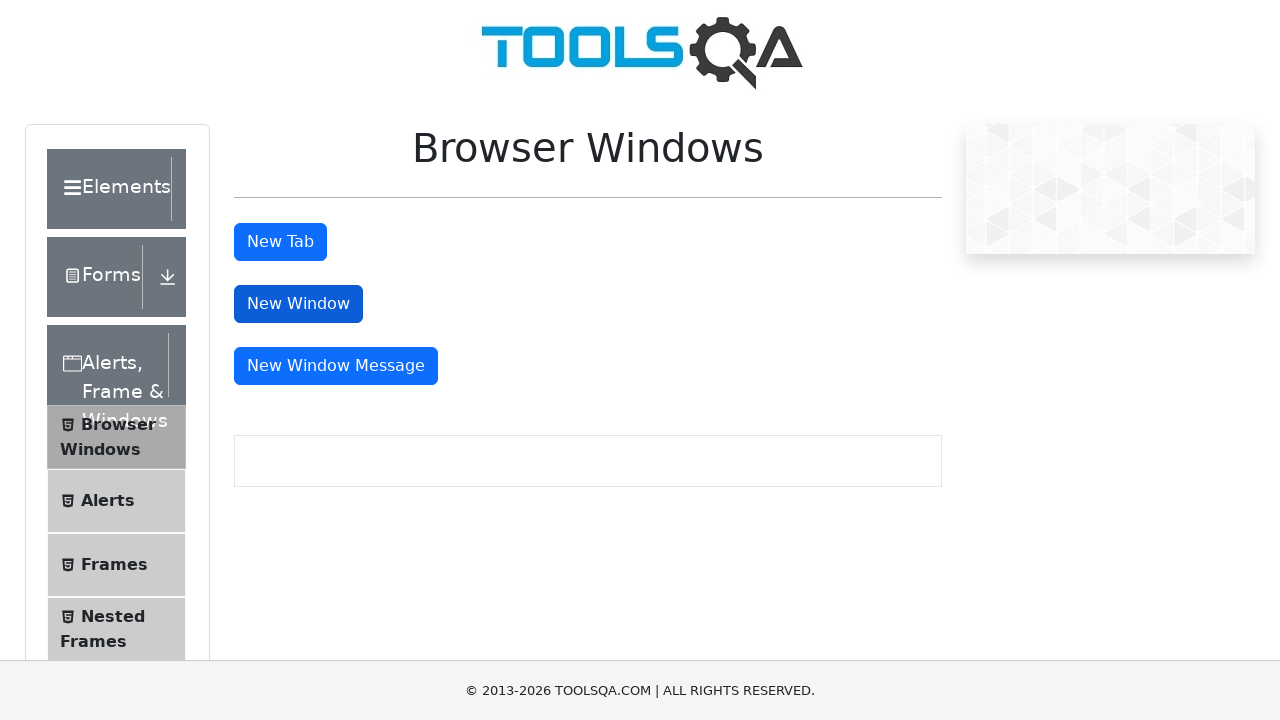

Retrieved all open pages/windows - total count: 3
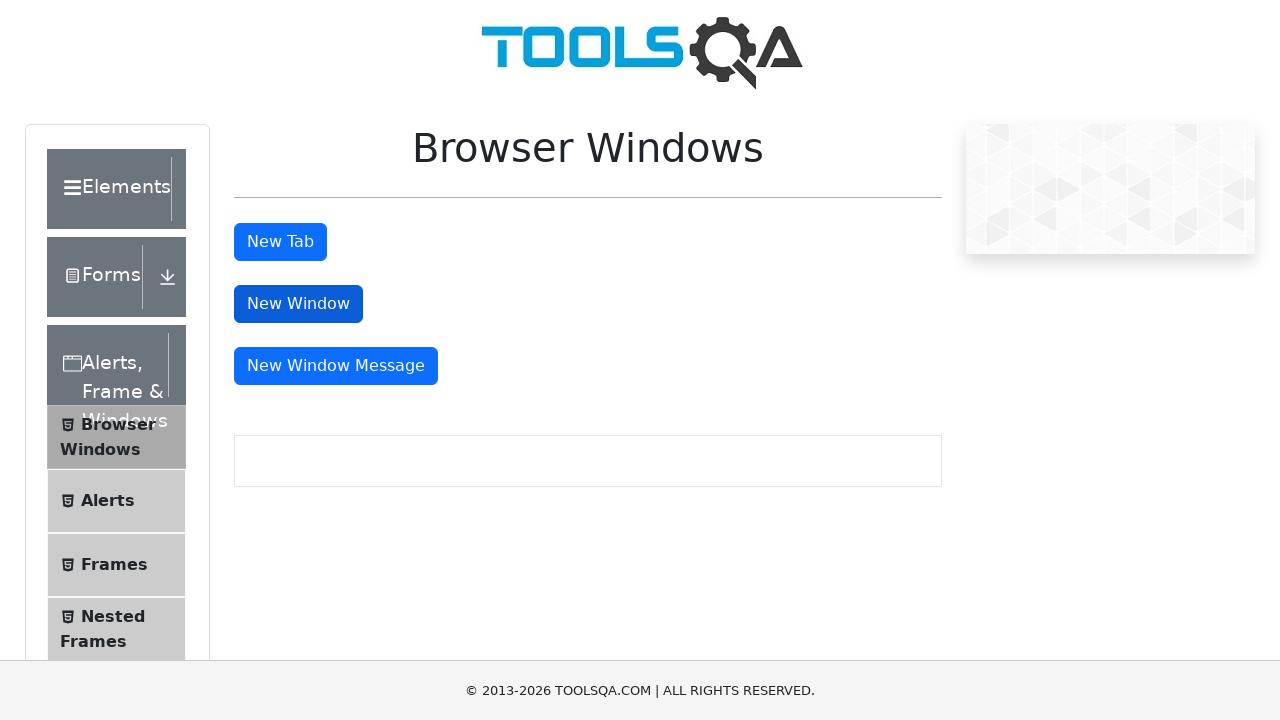

Switched to child window and waited for sample heading element
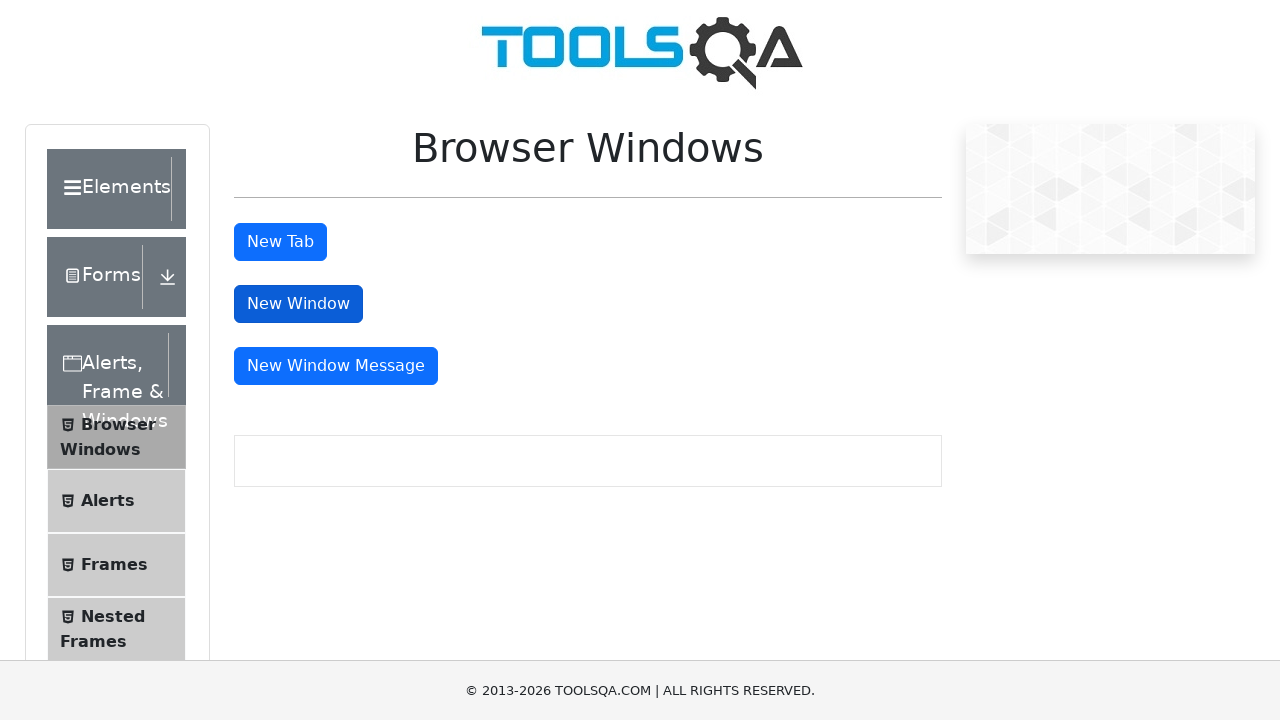

Retrieved child window text: 'This is a sample page'
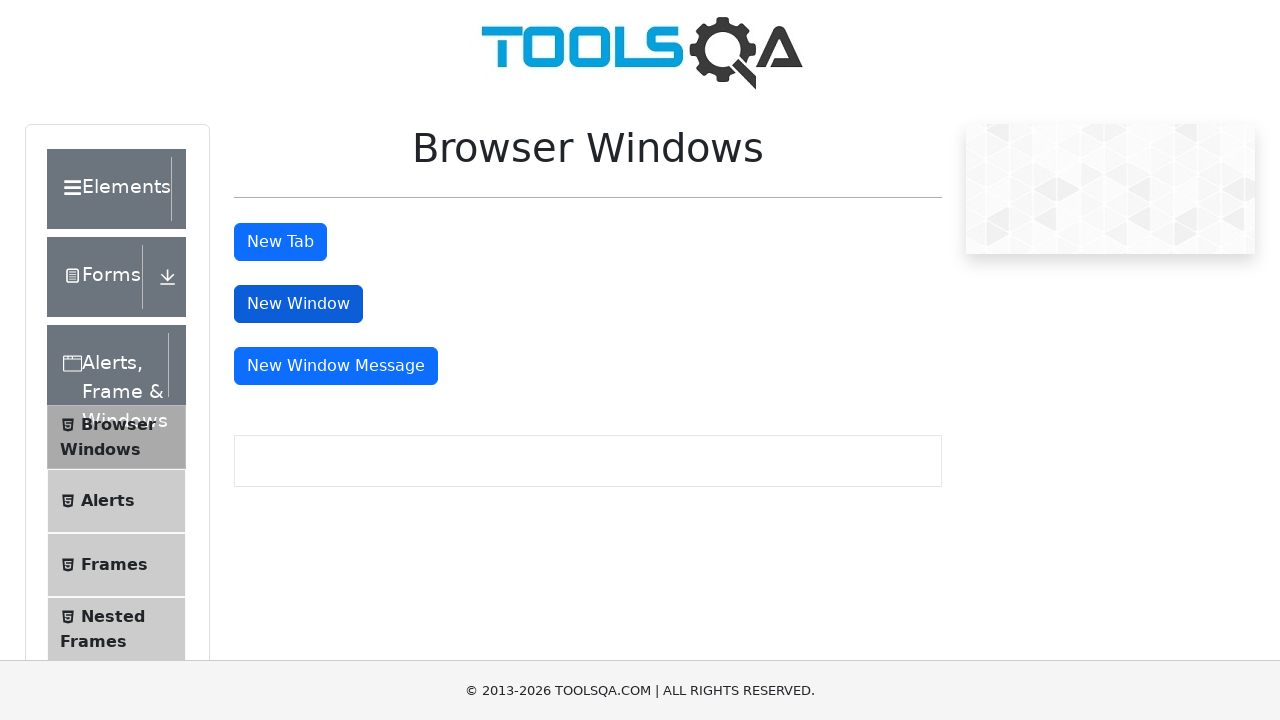

Brought parent window to front
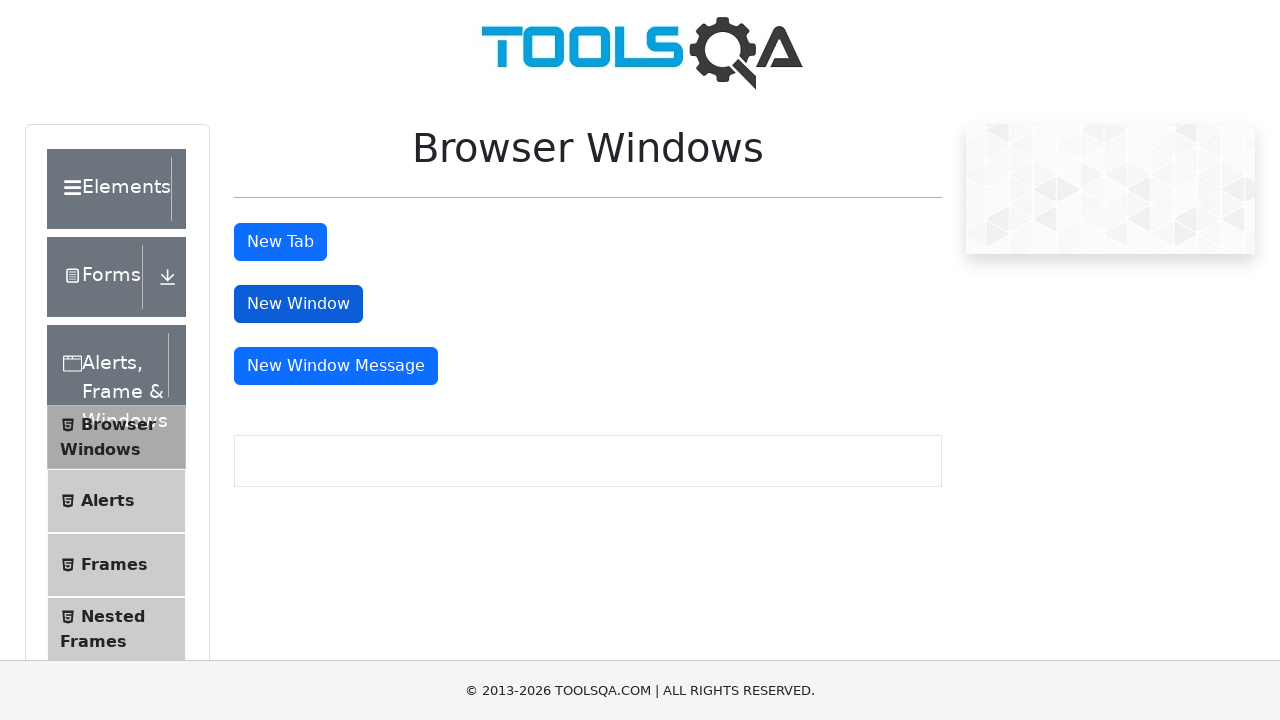

Waited for parent window heading element to be visible
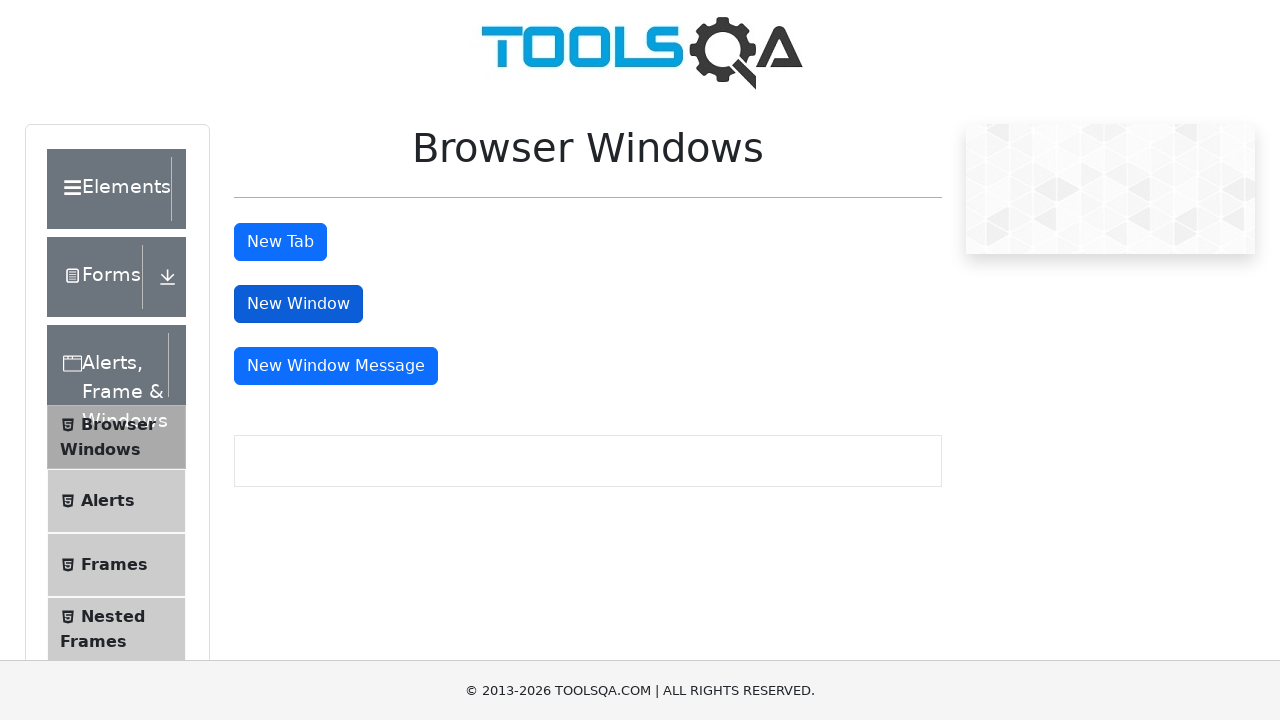

Retrieved parent window text: 'Browser Windows'
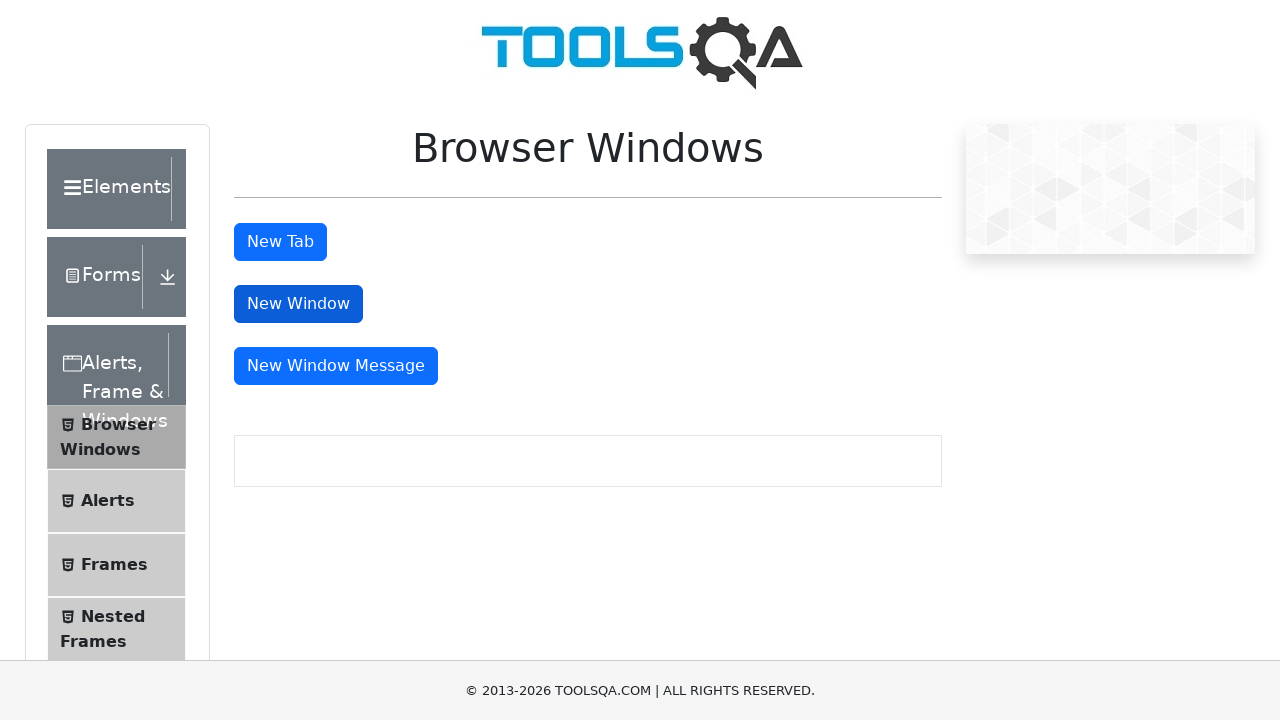

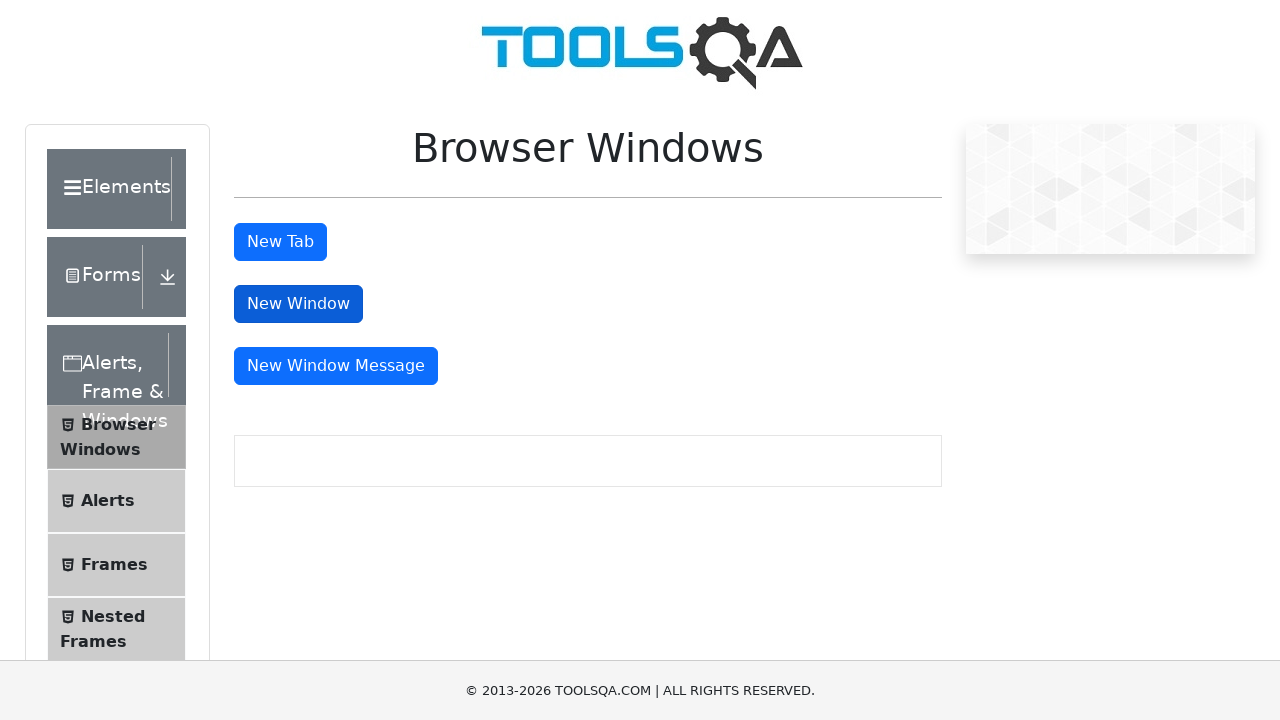